Tests that the Clear completed button displays correct text when items are completed.

Starting URL: https://demo.playwright.dev/todomvc

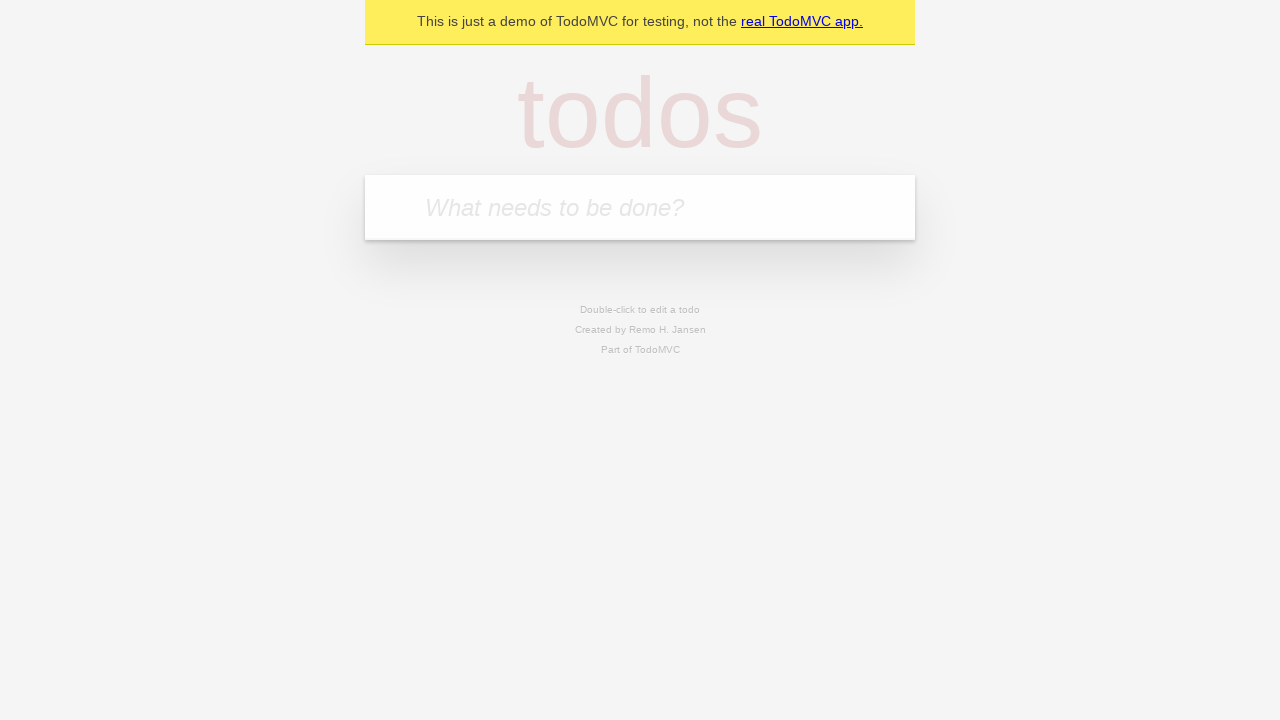

Filled todo input with 'buy some cheese' on internal:attr=[placeholder="What needs to be done?"i]
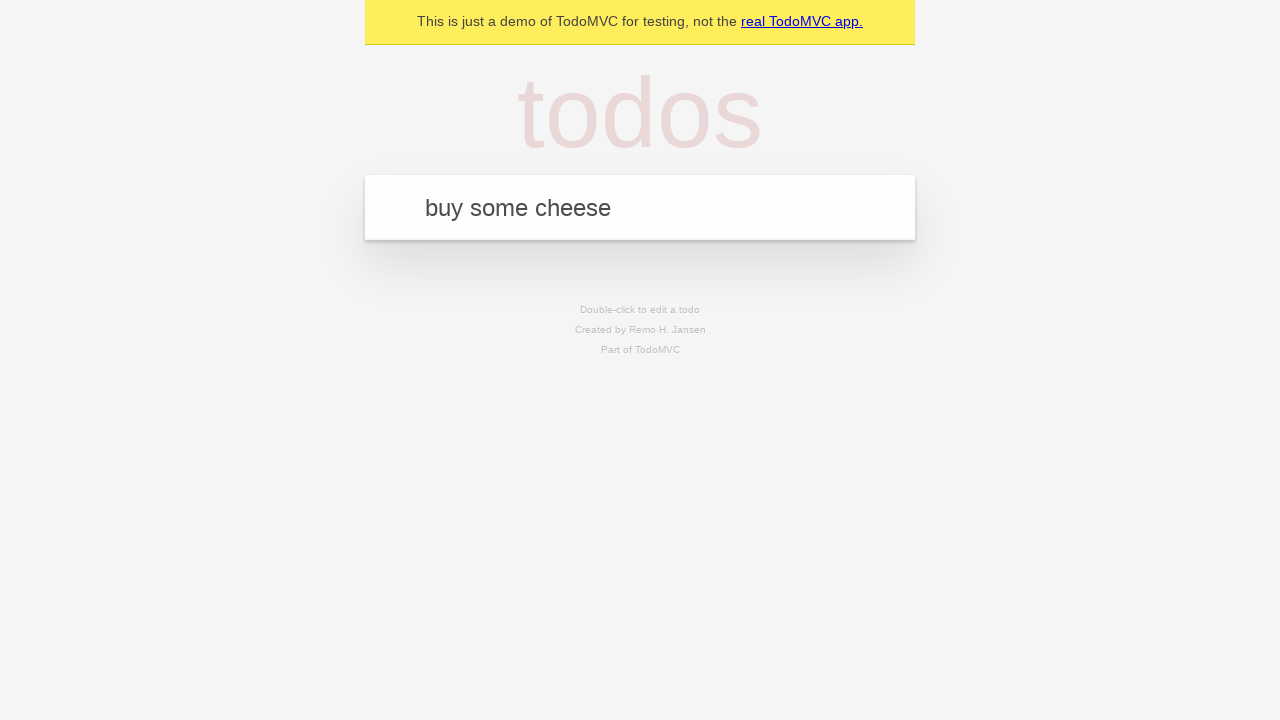

Pressed Enter to add first todo item on internal:attr=[placeholder="What needs to be done?"i]
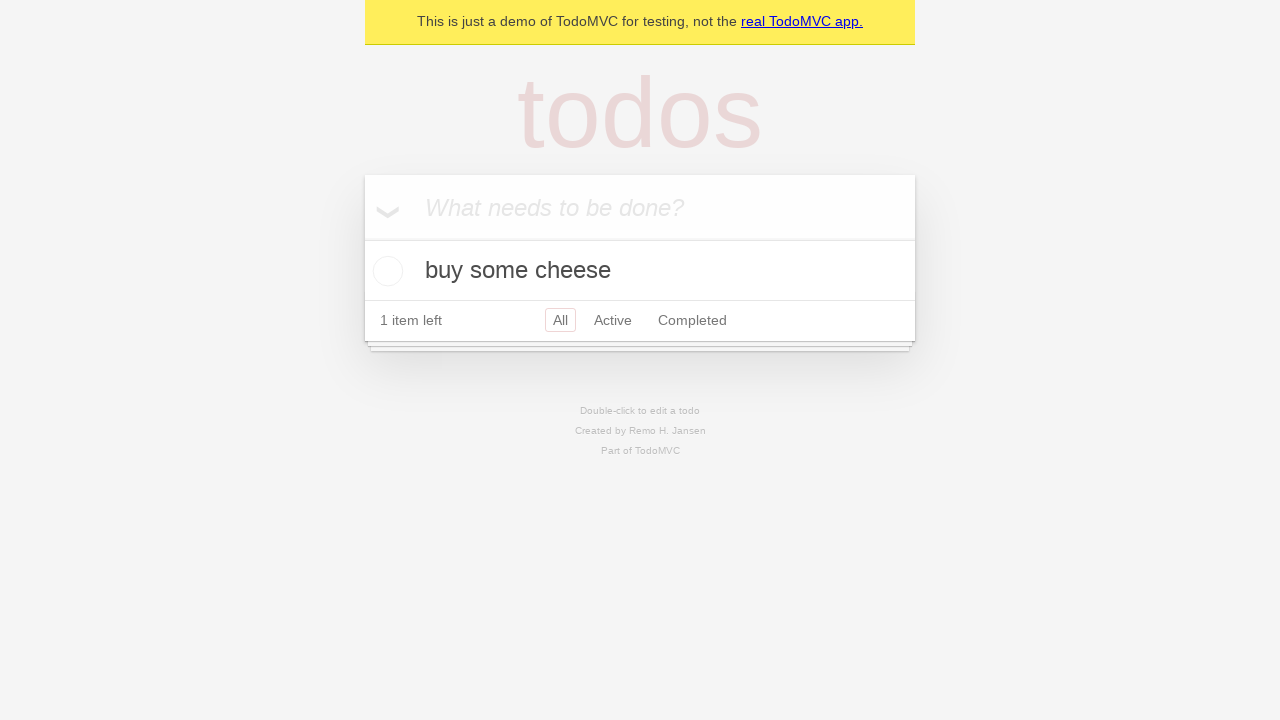

Filled todo input with 'feed the cat' on internal:attr=[placeholder="What needs to be done?"i]
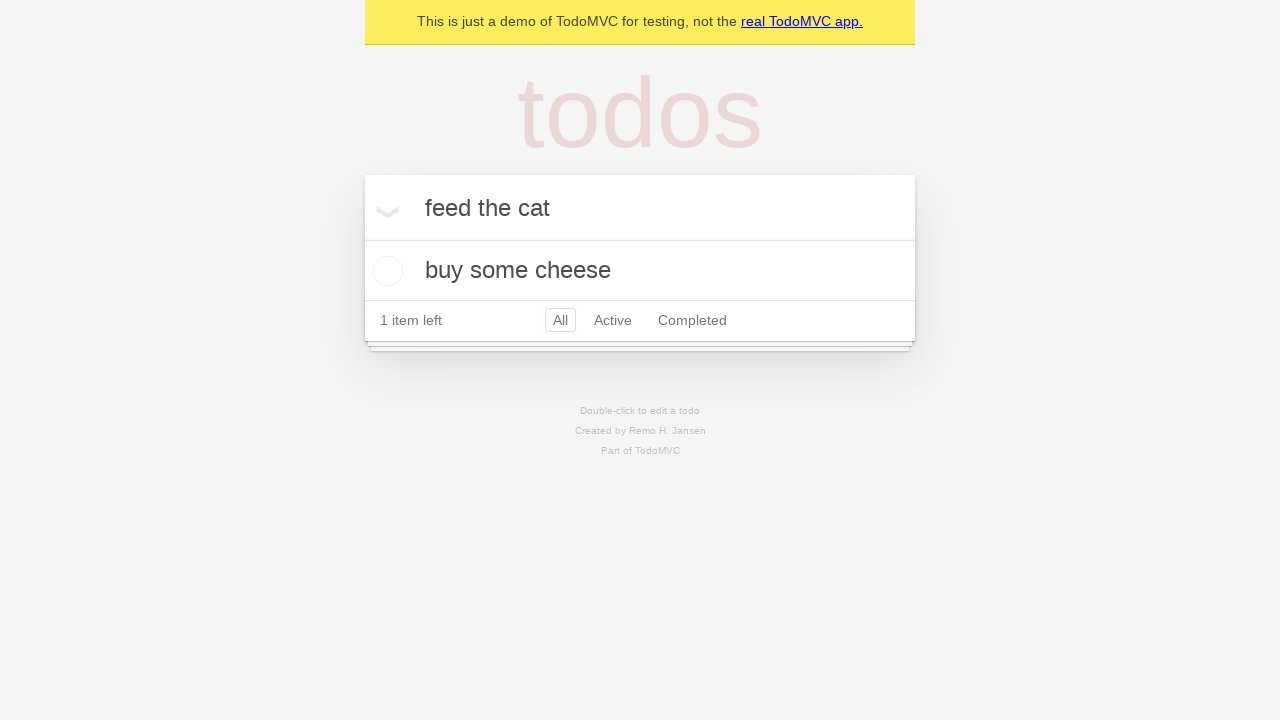

Pressed Enter to add second todo item on internal:attr=[placeholder="What needs to be done?"i]
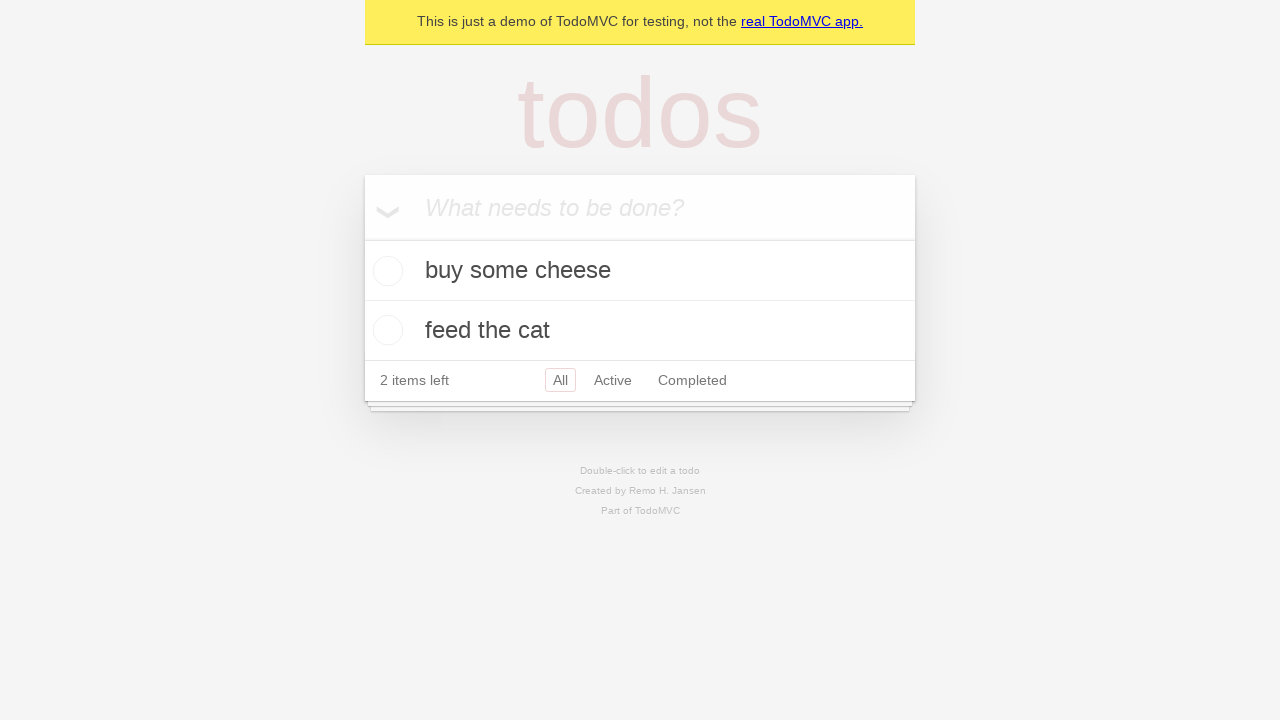

Filled todo input with 'book a doctors appointment' on internal:attr=[placeholder="What needs to be done?"i]
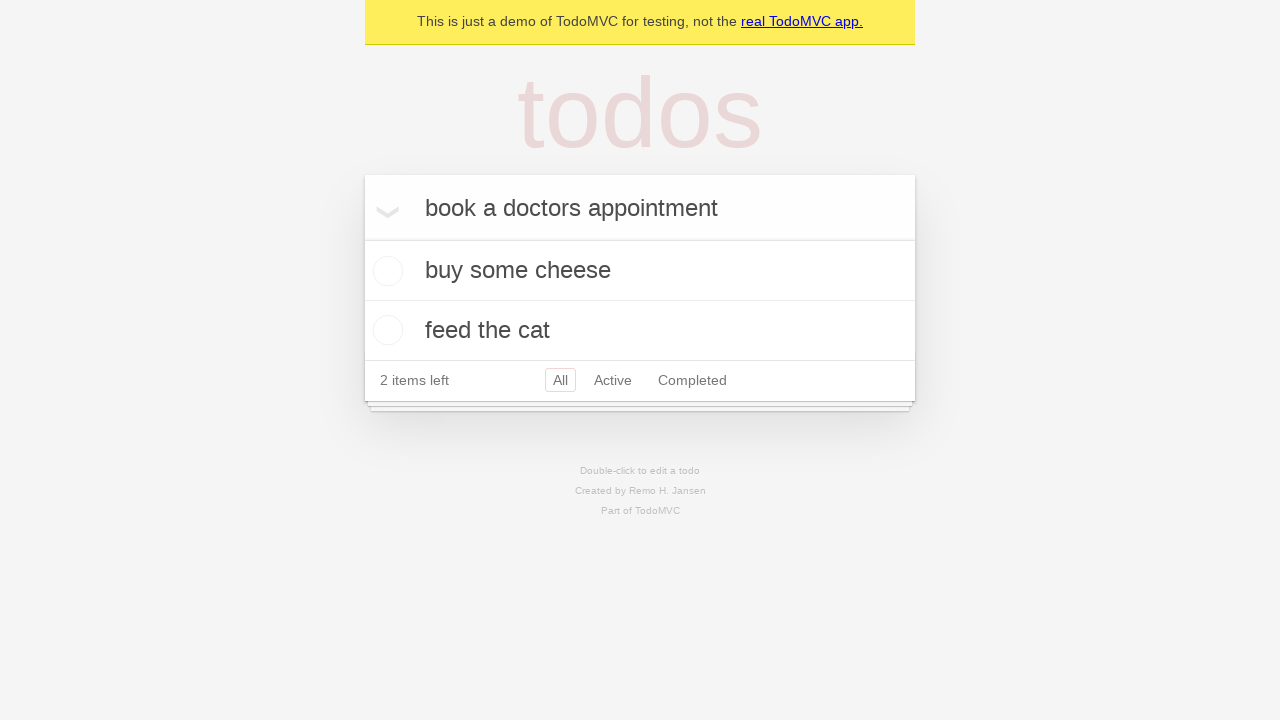

Pressed Enter to add third todo item on internal:attr=[placeholder="What needs to be done?"i]
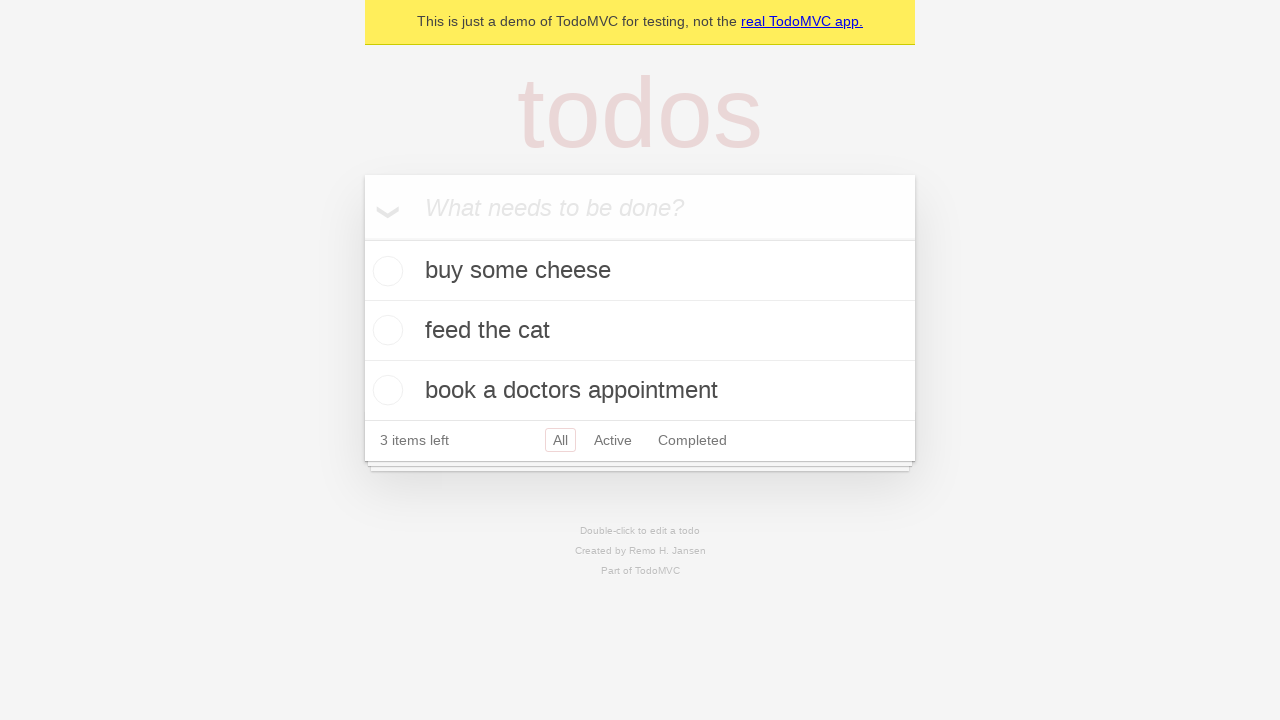

Checked the first todo item as completed at (385, 271) on .todo-list li .toggle >> nth=0
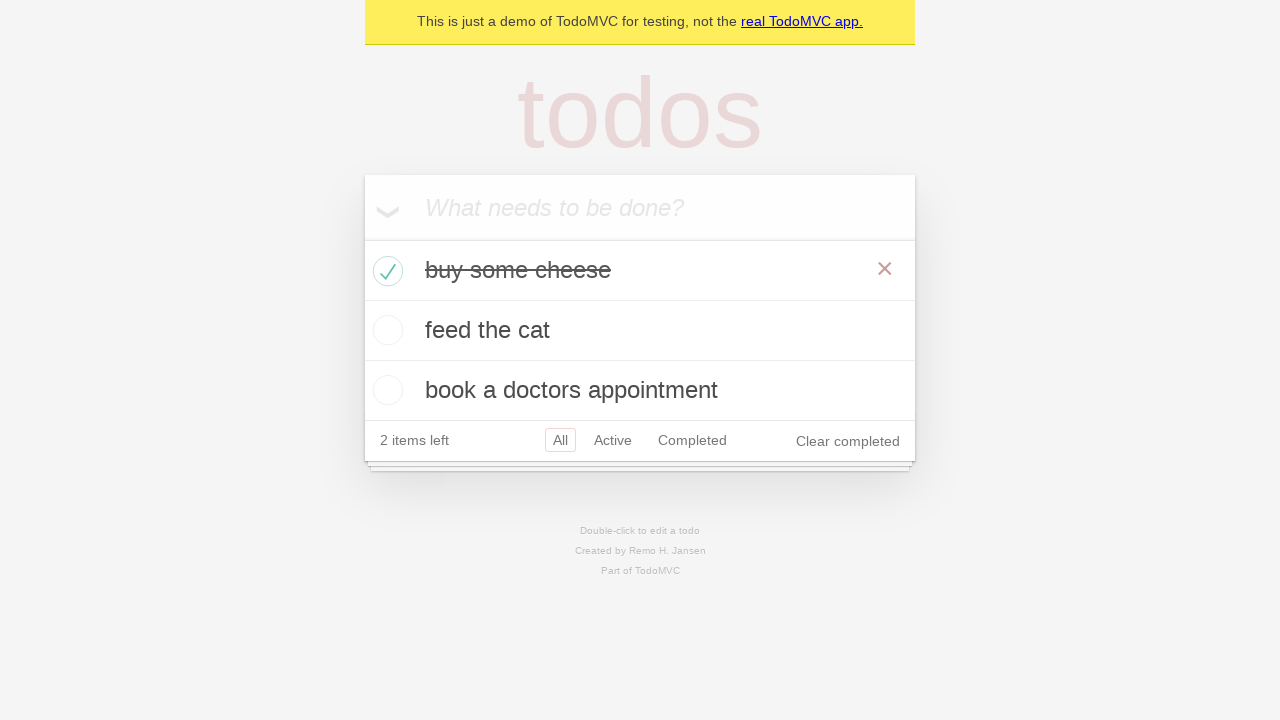

Clear completed button is visible and loaded
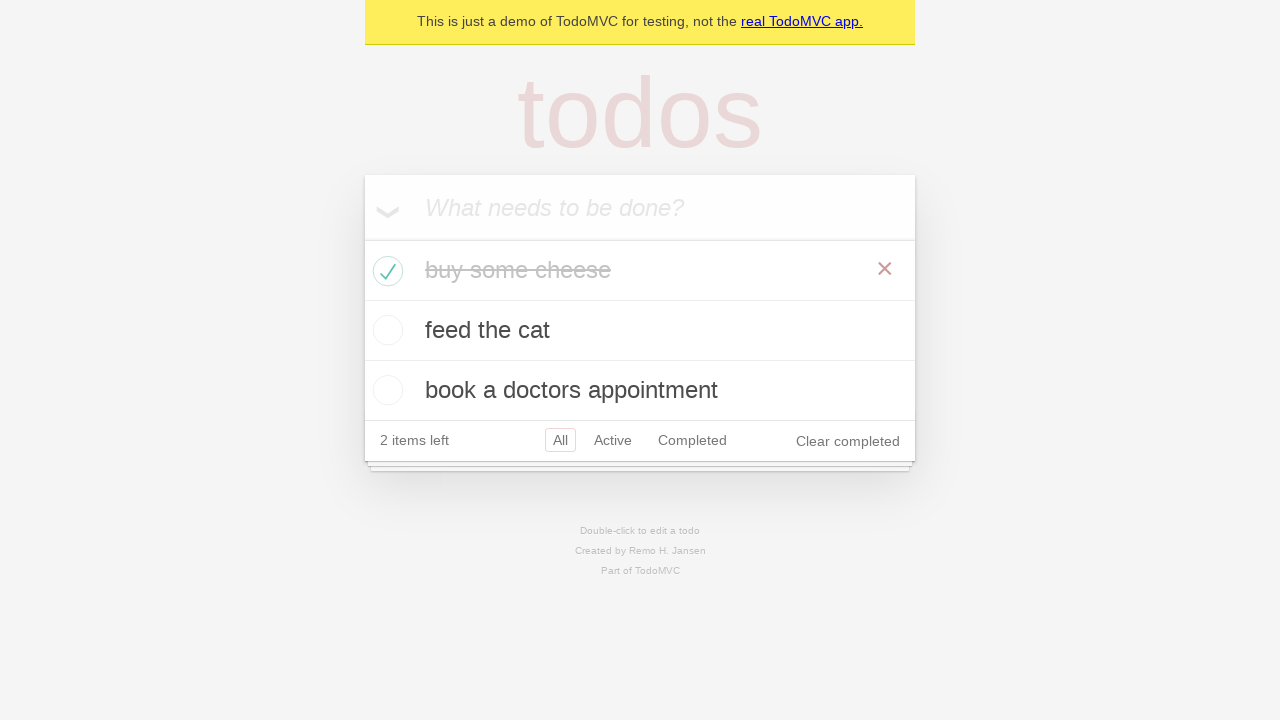

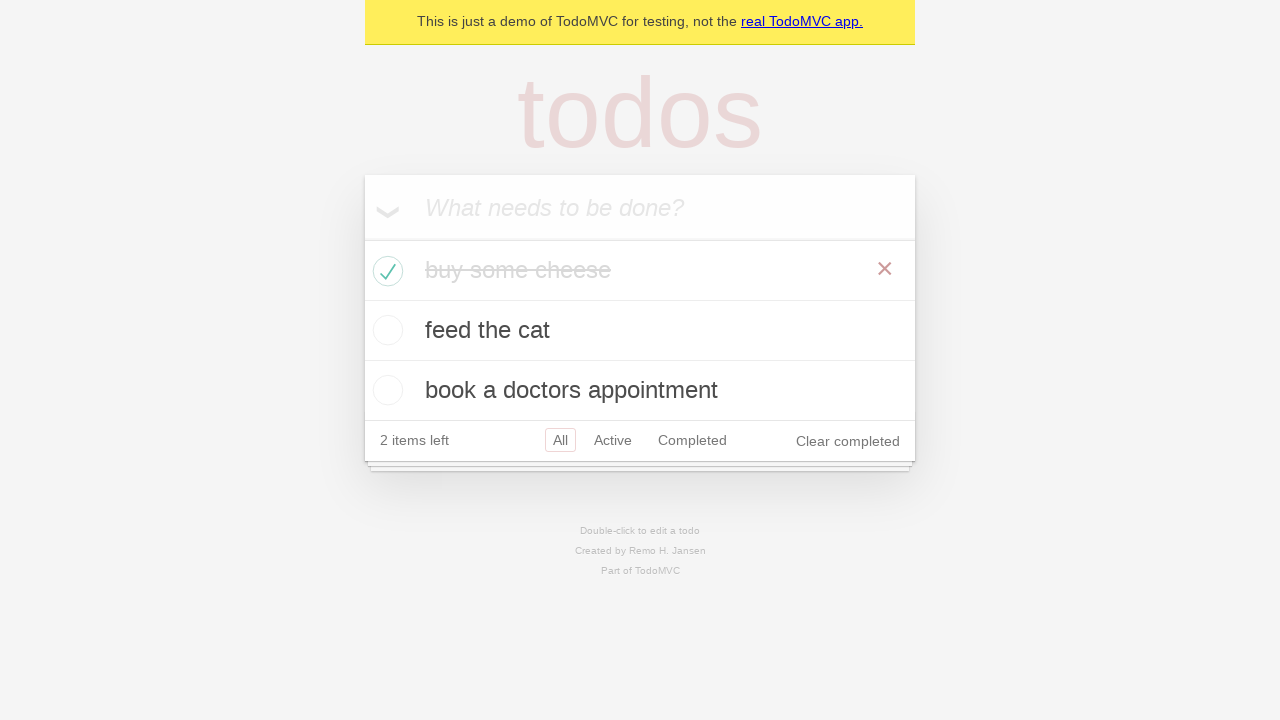